Tests both order buttons on the page - clicks the upper order button and then scrolls down to click the lower order button

Starting URL: https://qa-scooter.praktikum-services.ru/

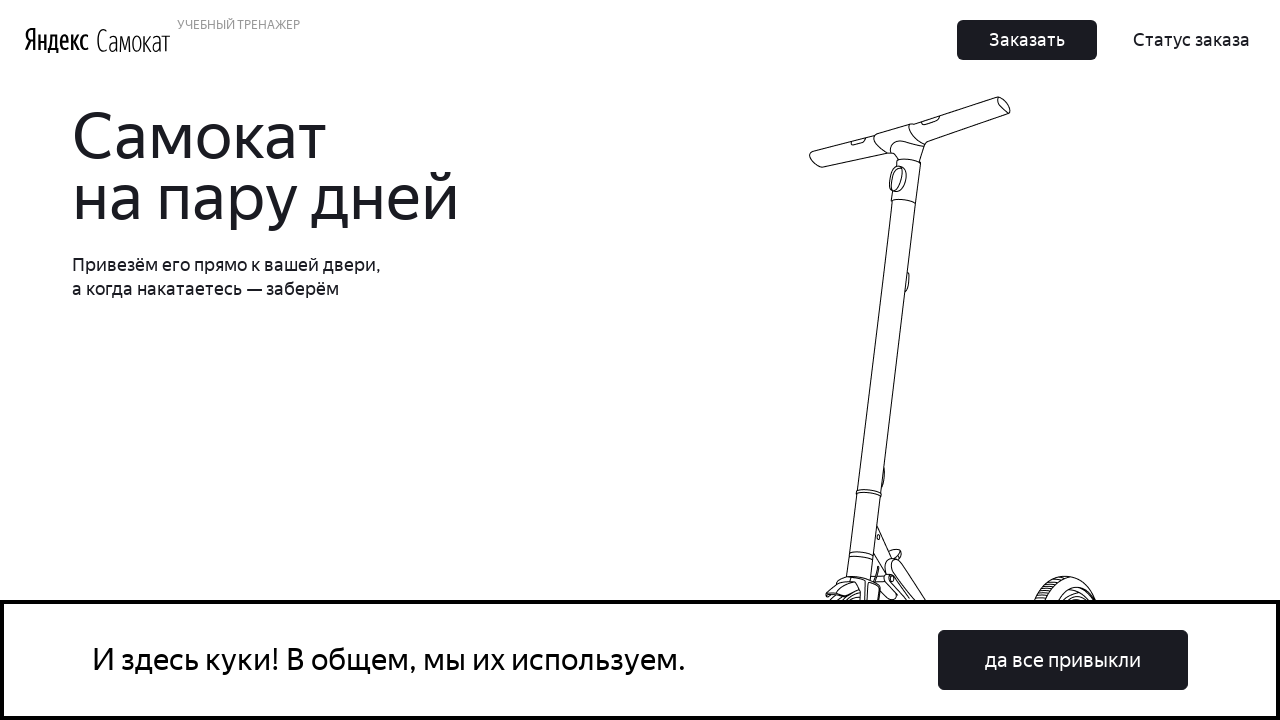

Clicked the upper order button at (1027, 40) on xpath=.//button[(@class ='Button_Button__ra12g' and text()='Заказать')]
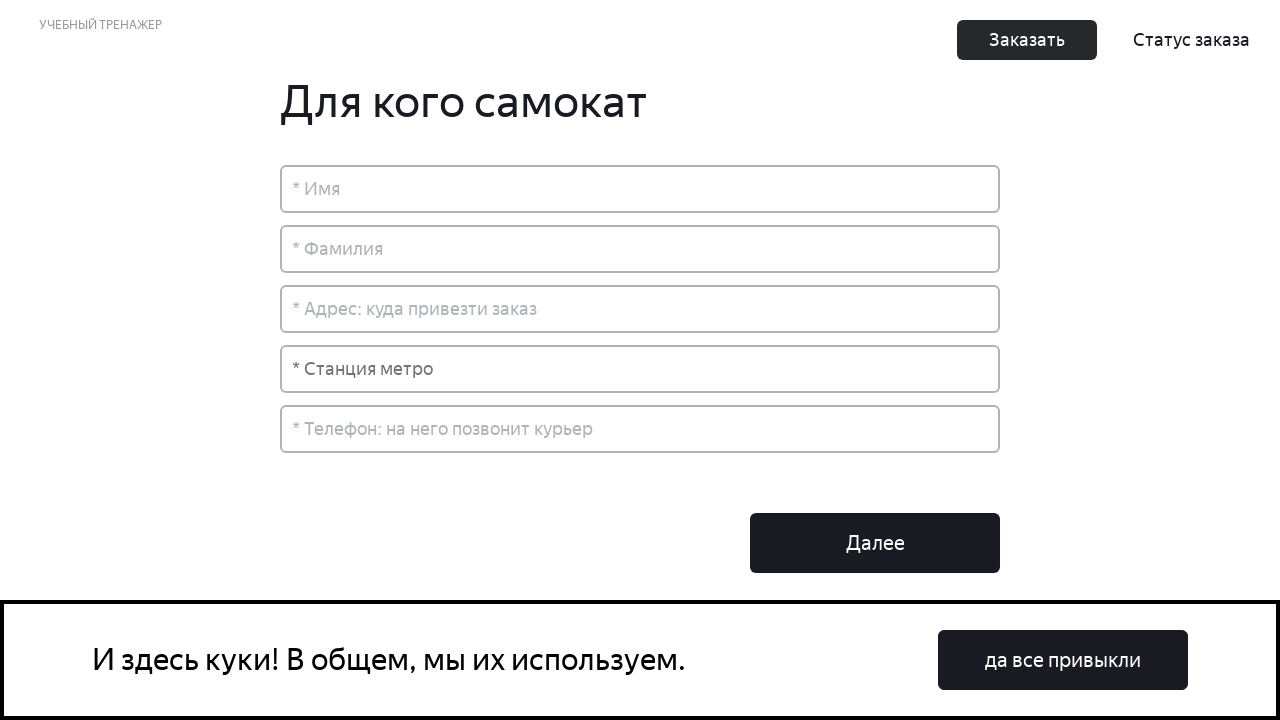

Navigated back to home page
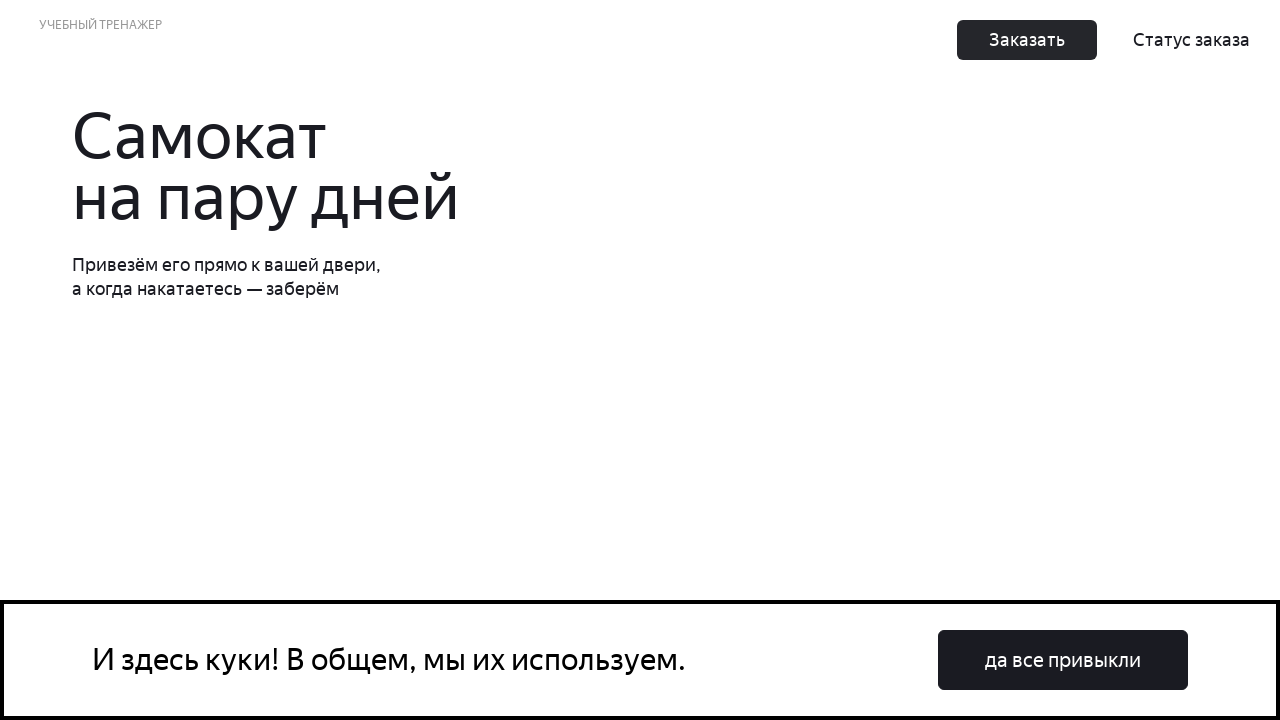

Scrolled to the lower order button
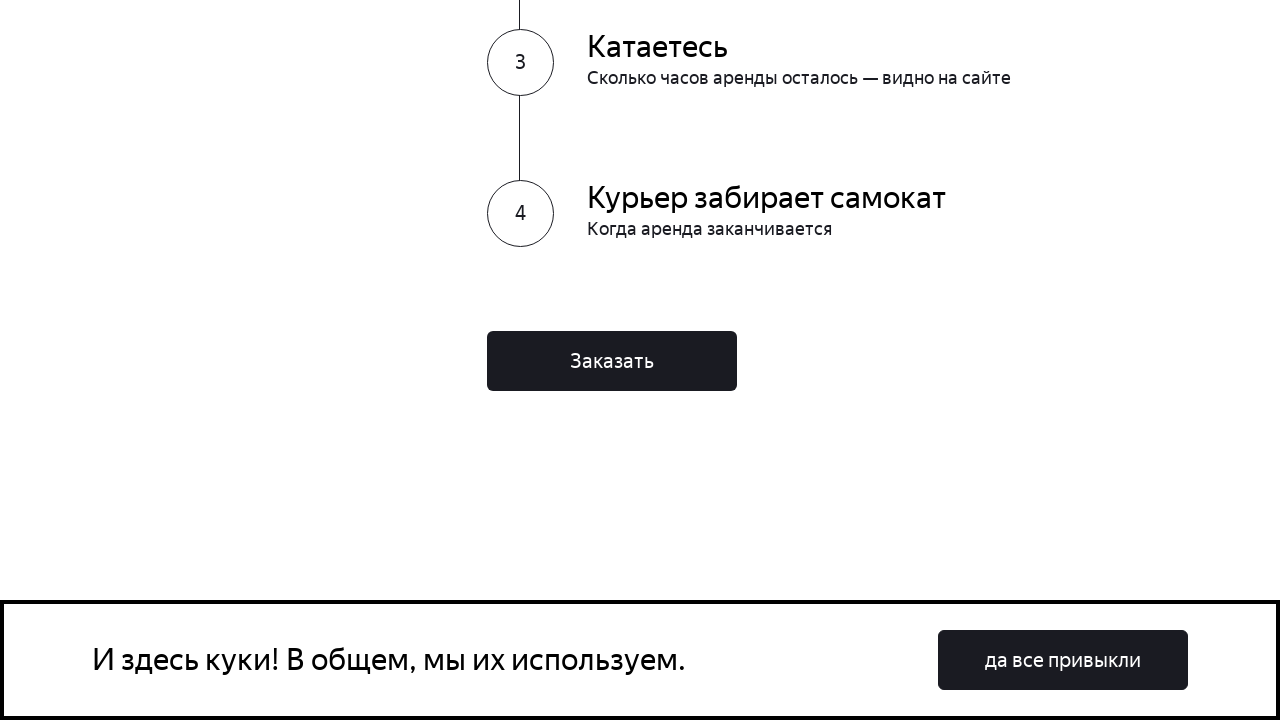

Clicked the lower order button at (612, 361) on xpath=.//div[@class ='Home_FinishButton__1_cWm']//button
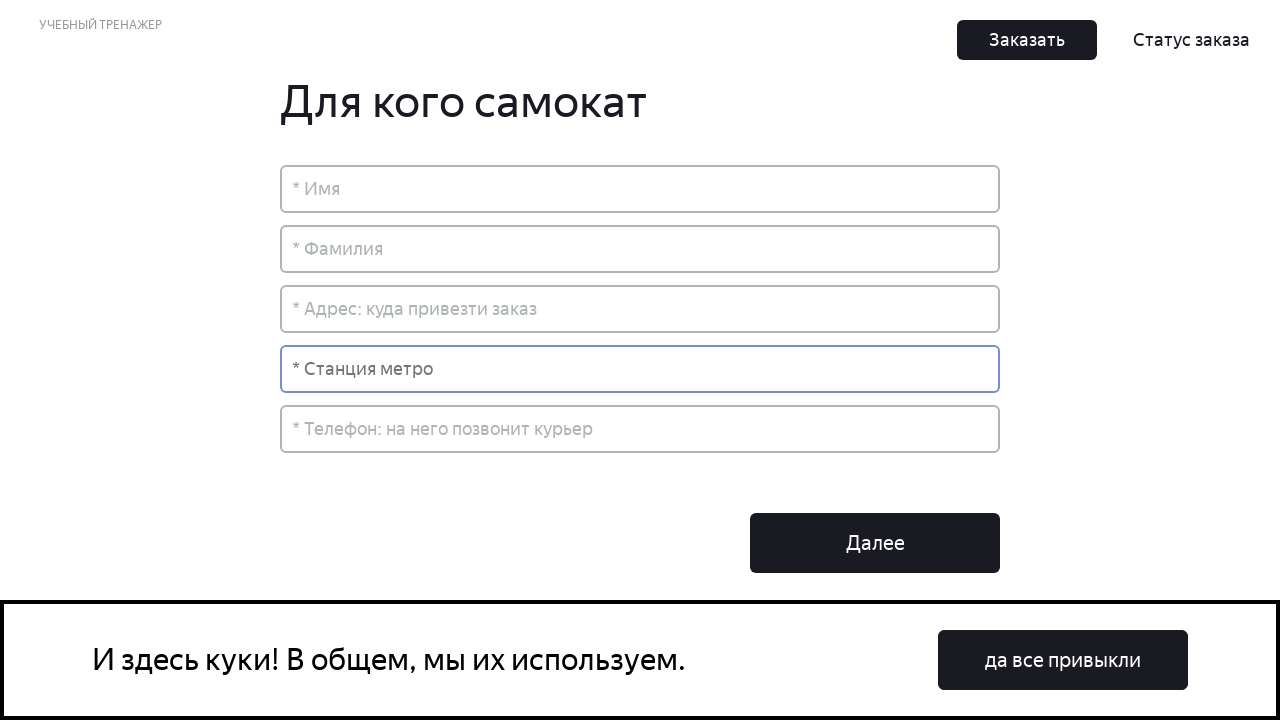

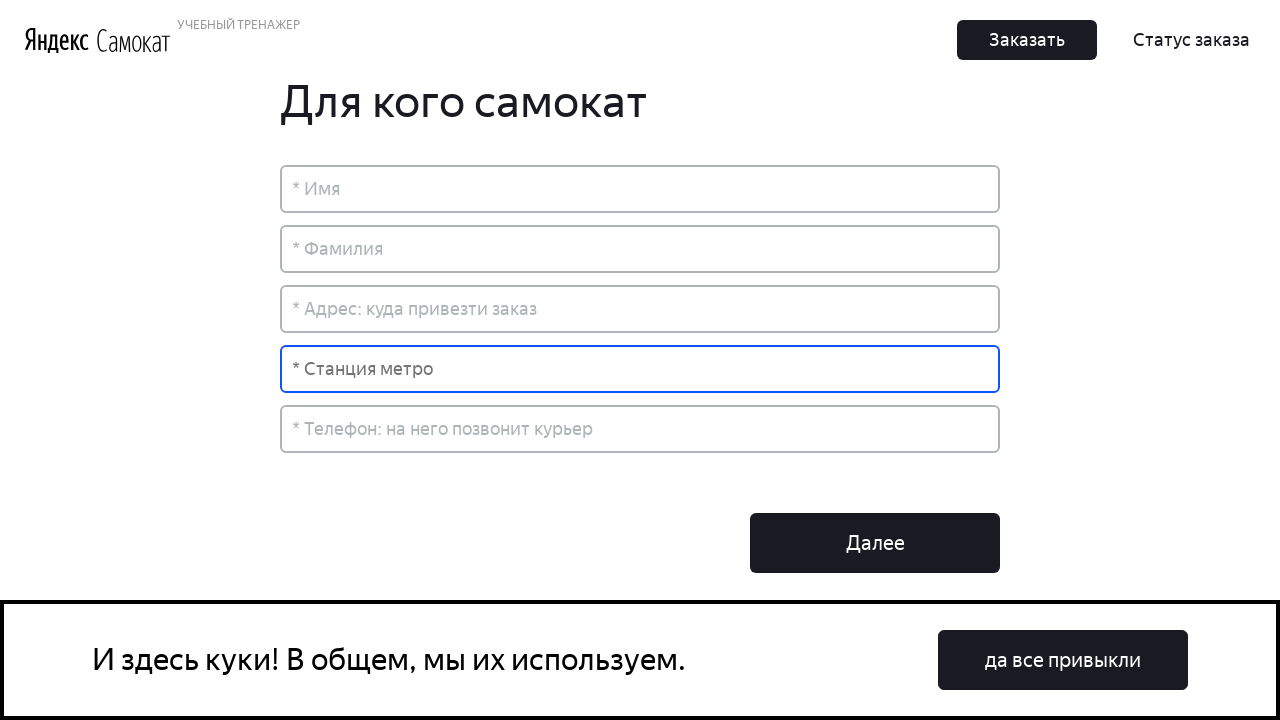